Tests table sorting functionality and searches for a specific item ("Beans") across pagination, retrieving its price when found

Starting URL: https://rahulshettyacademy.com/seleniumPractise/#/offers

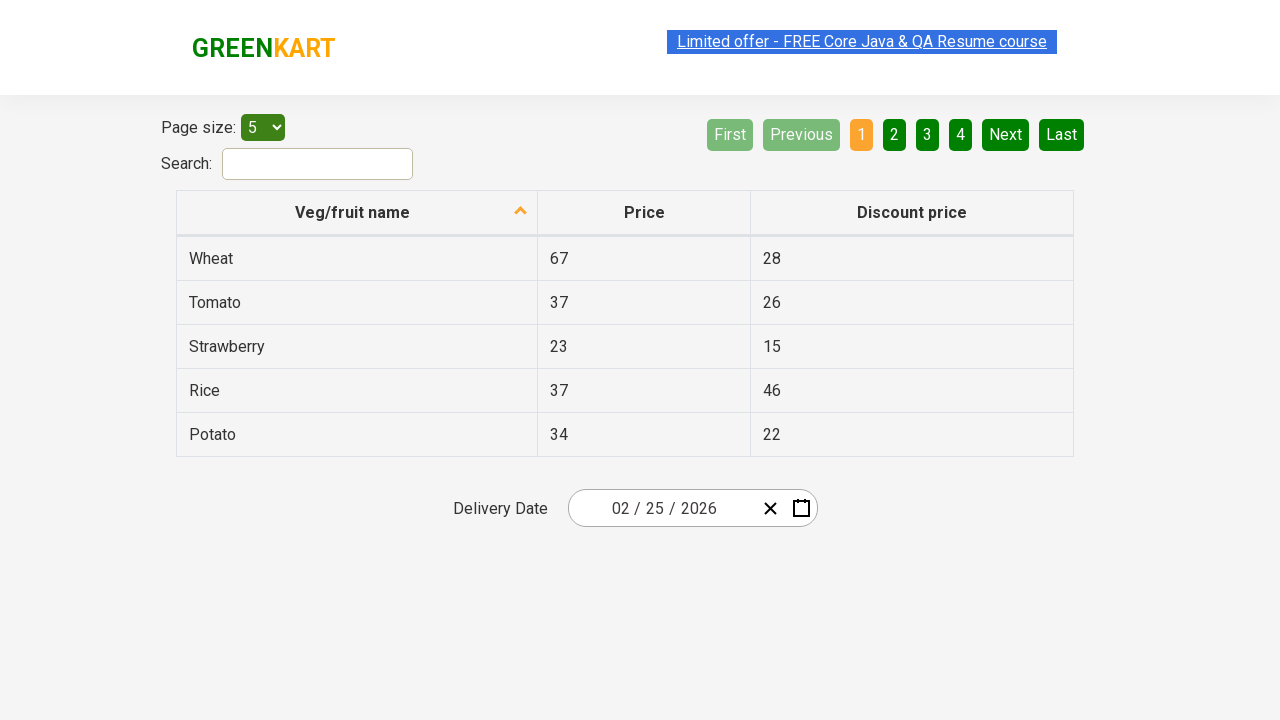

Clicked first column header to sort table at (357, 213) on xpath=//tr/th[1]
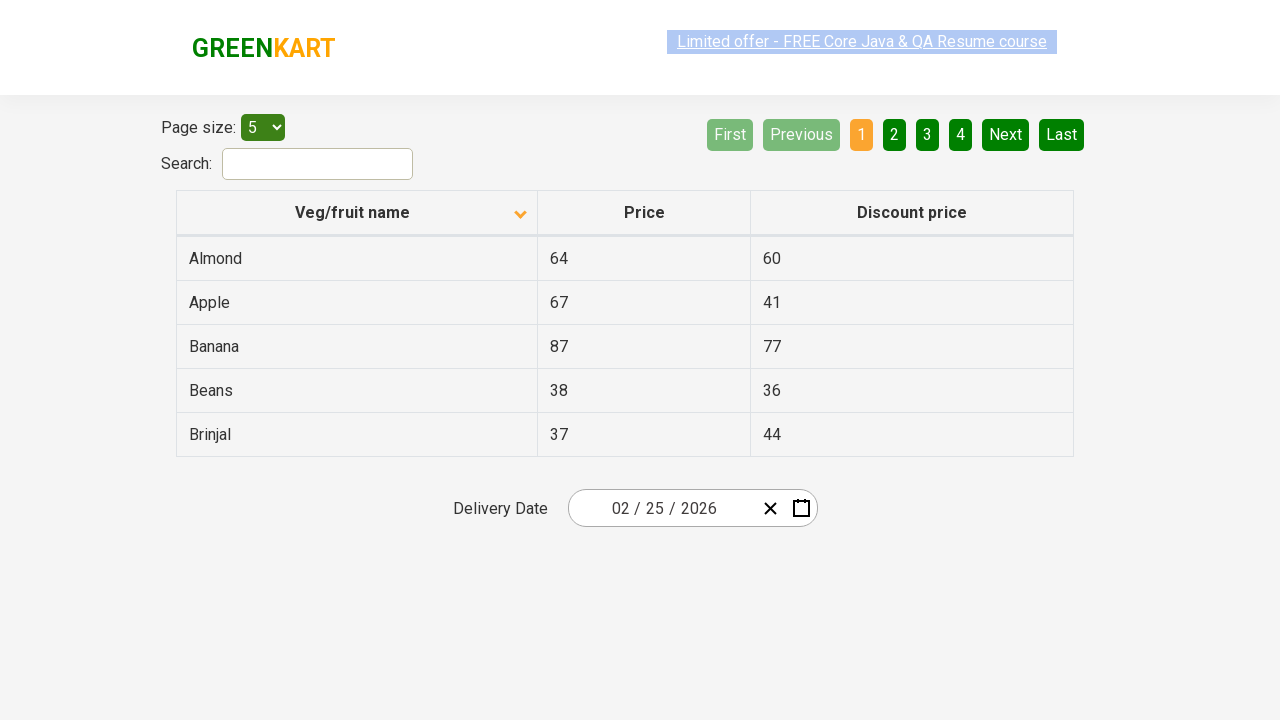

Retrieved all rows from current page
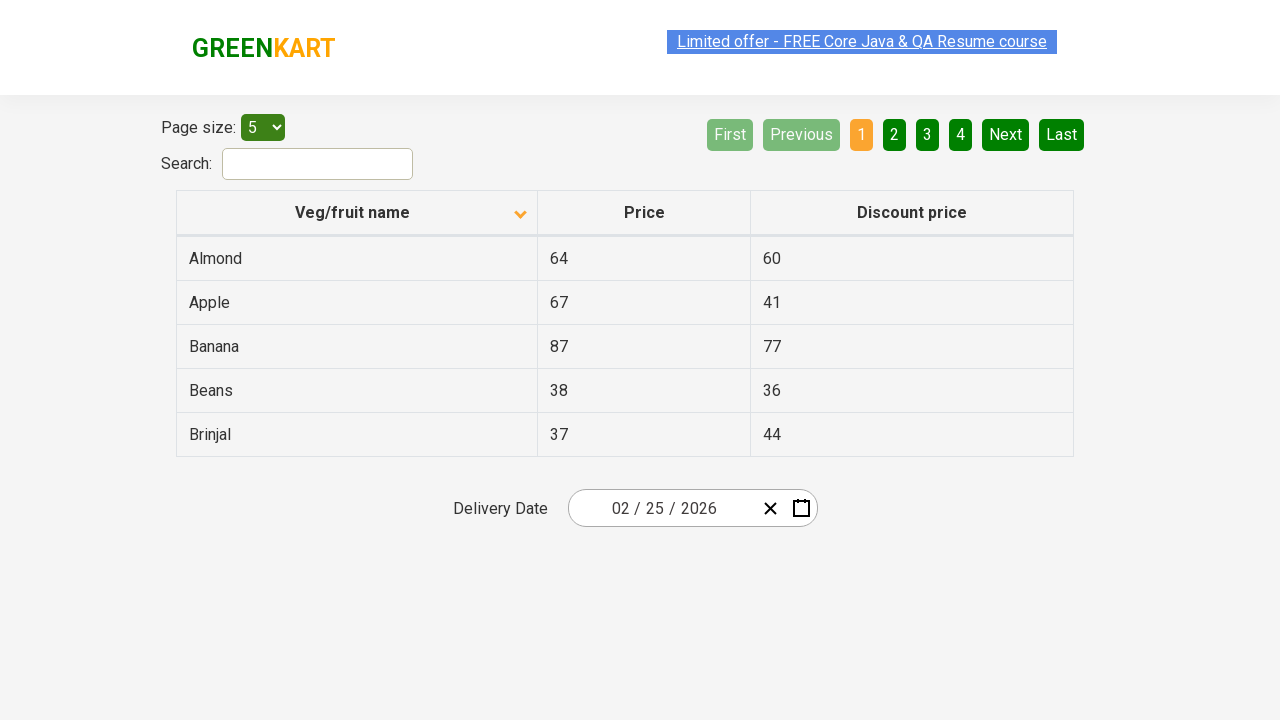

Found 'Beans' with price: 38
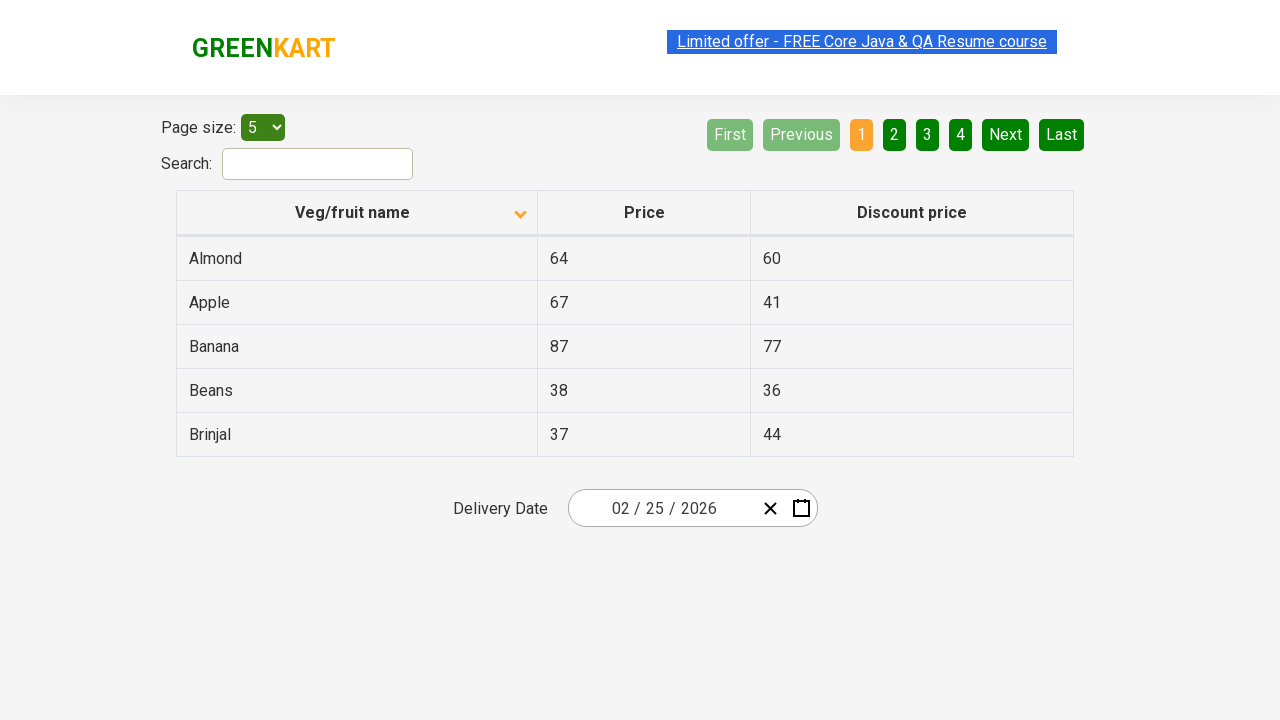

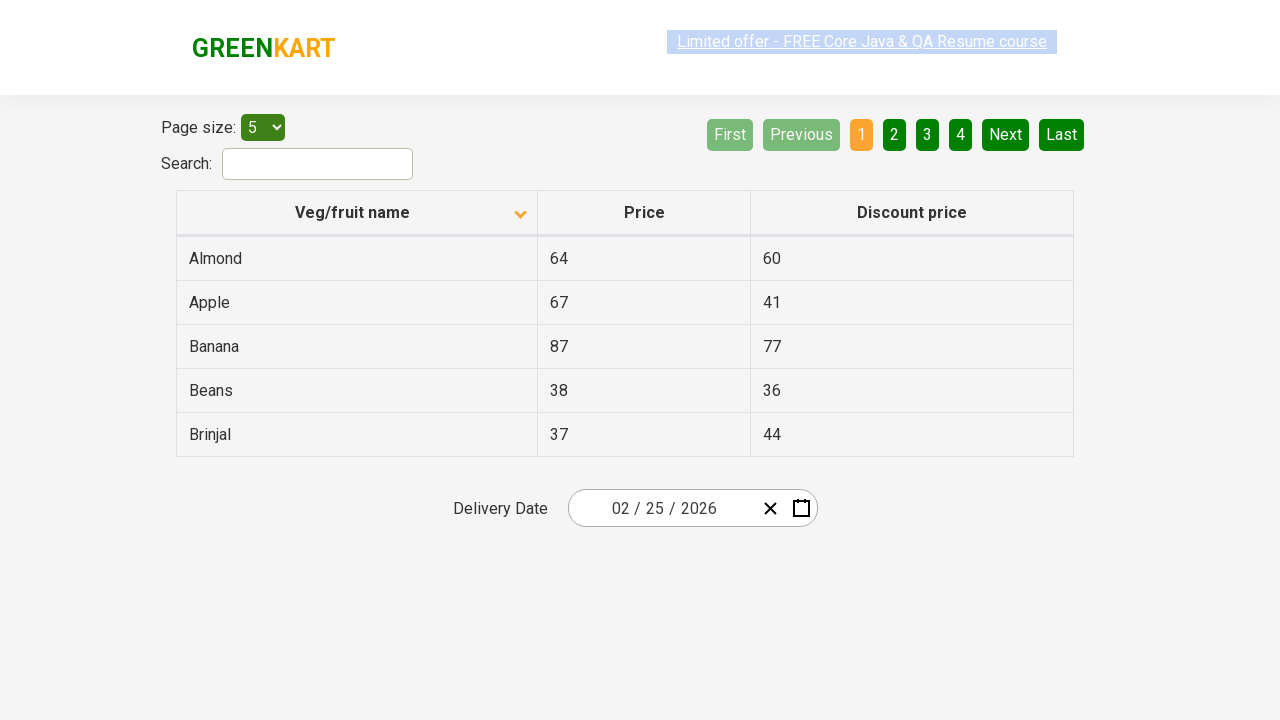